Tests browser navigation methods by navigating to a URL, then to another URL, going back, and going forward to verify navigation history works correctly

Starting URL: https://demo.nopcommerce.com/

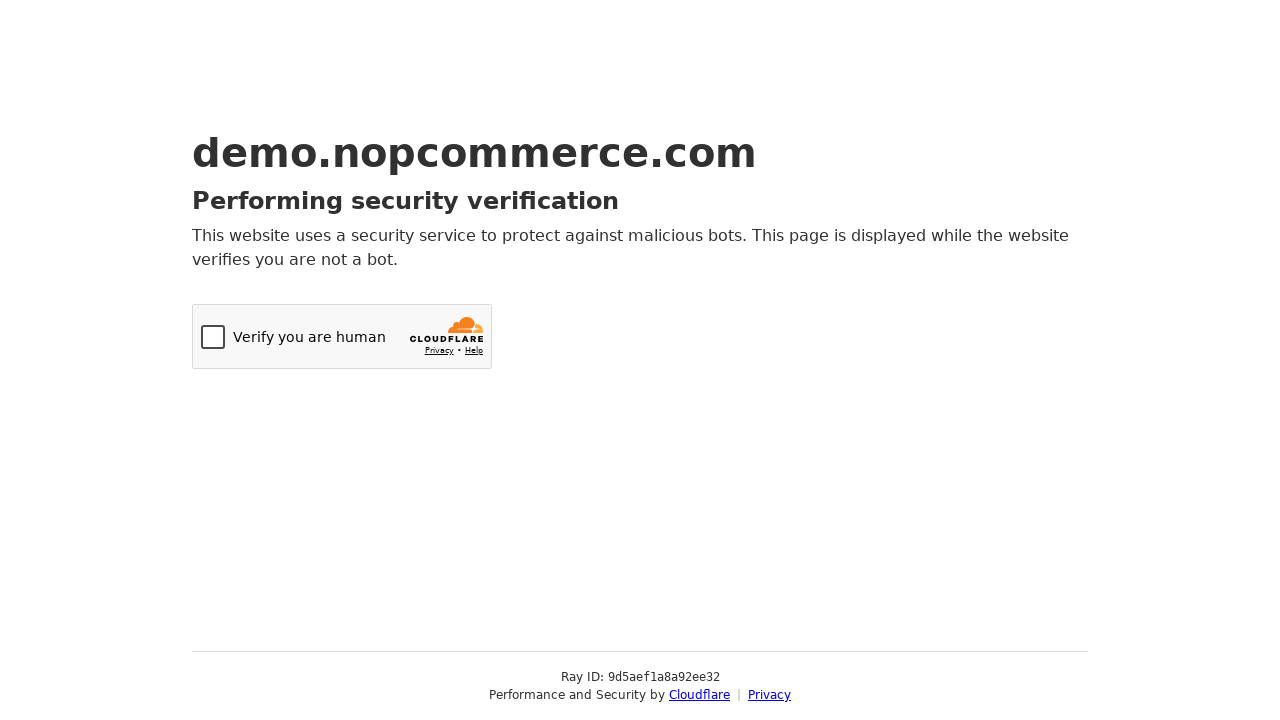

Navigated to OrangeHRM login page
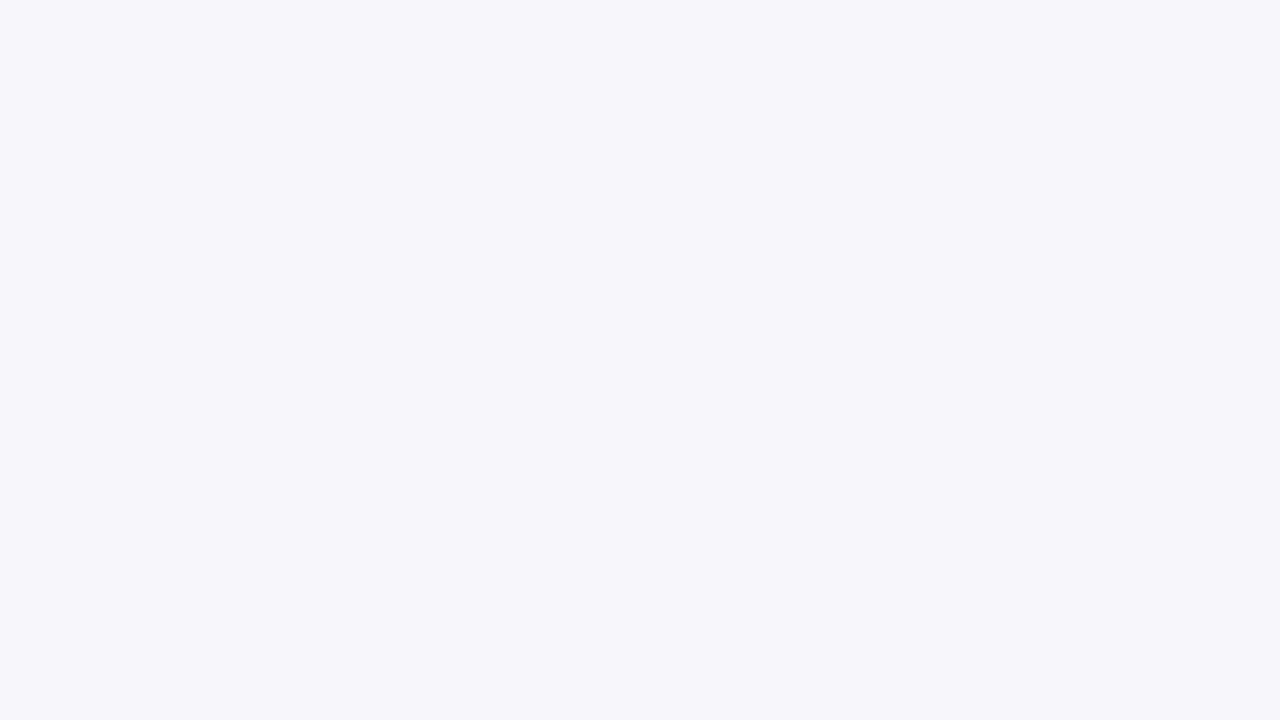

Navigated back to previous page in browser history
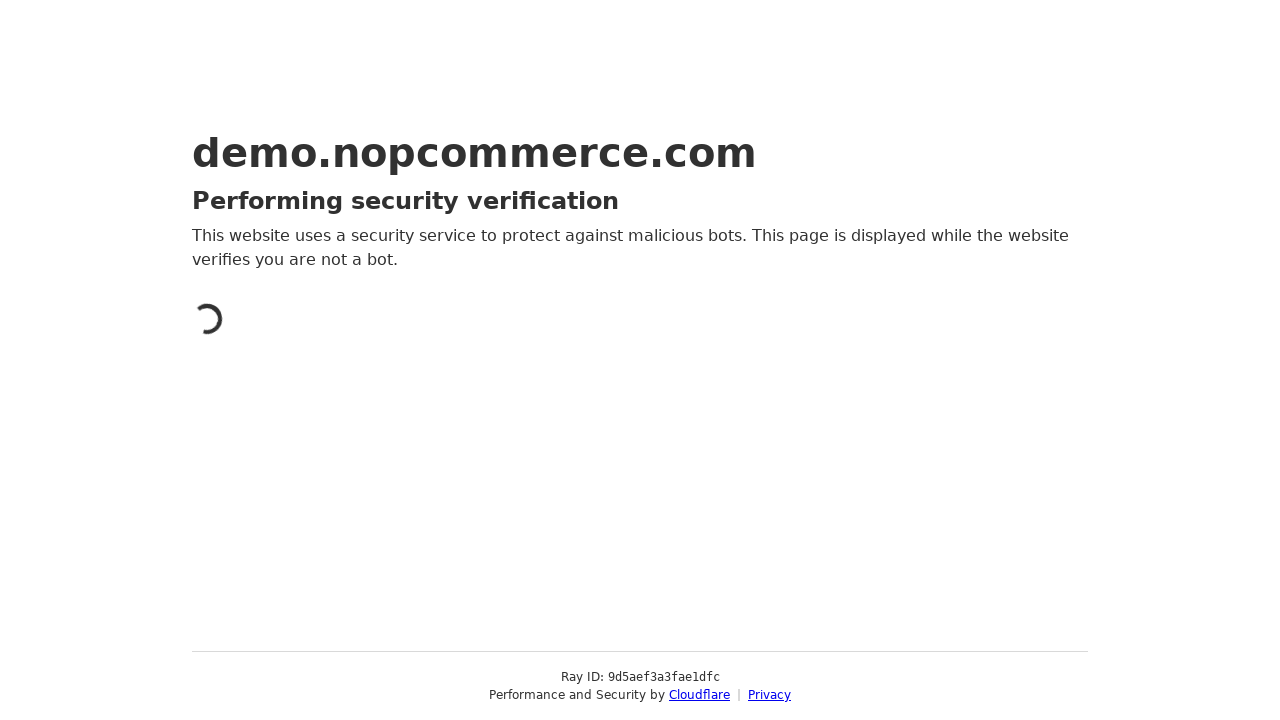

Verified we're back at nopcommerce demo page
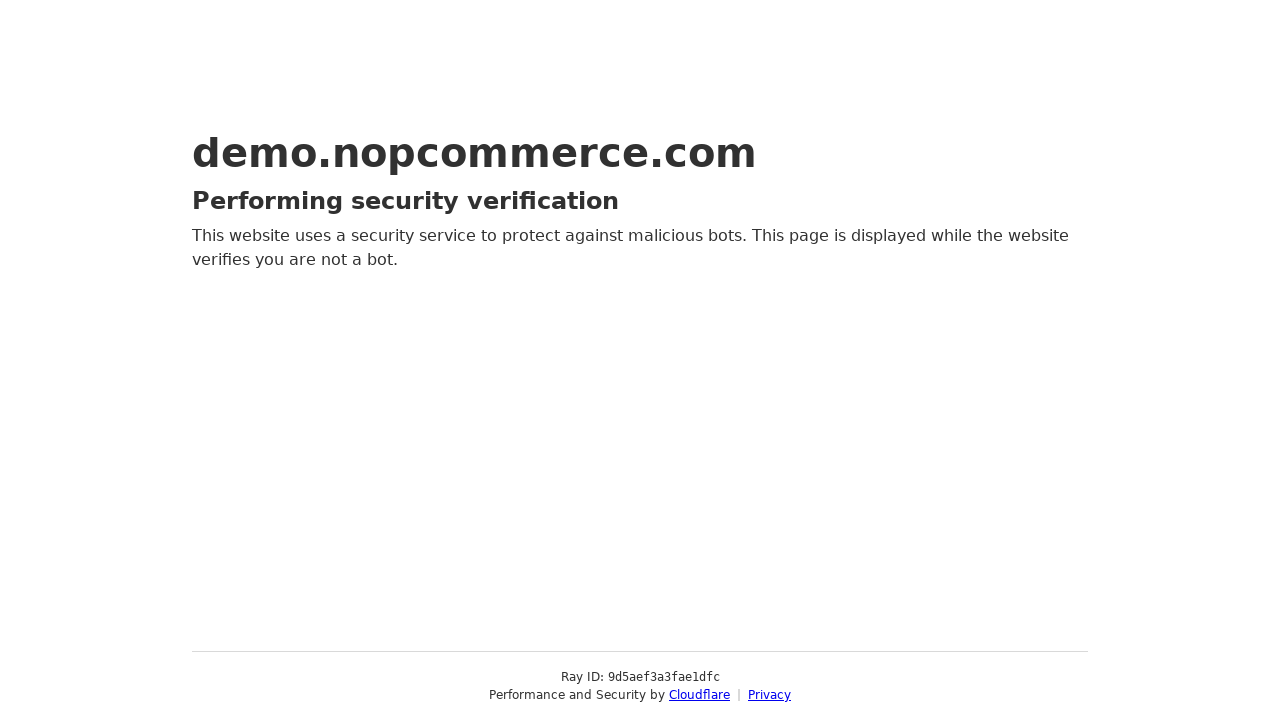

Navigated forward to OrangeHRM login page
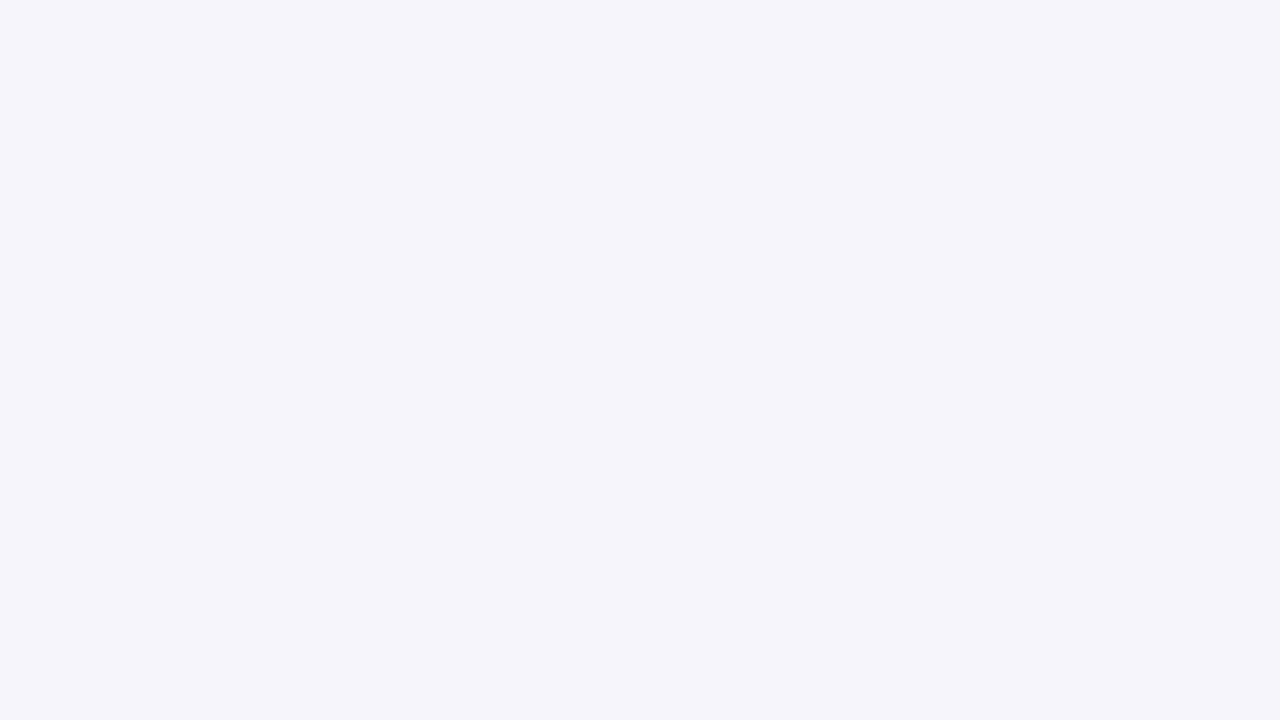

Verified we're at OrangeHRM login page
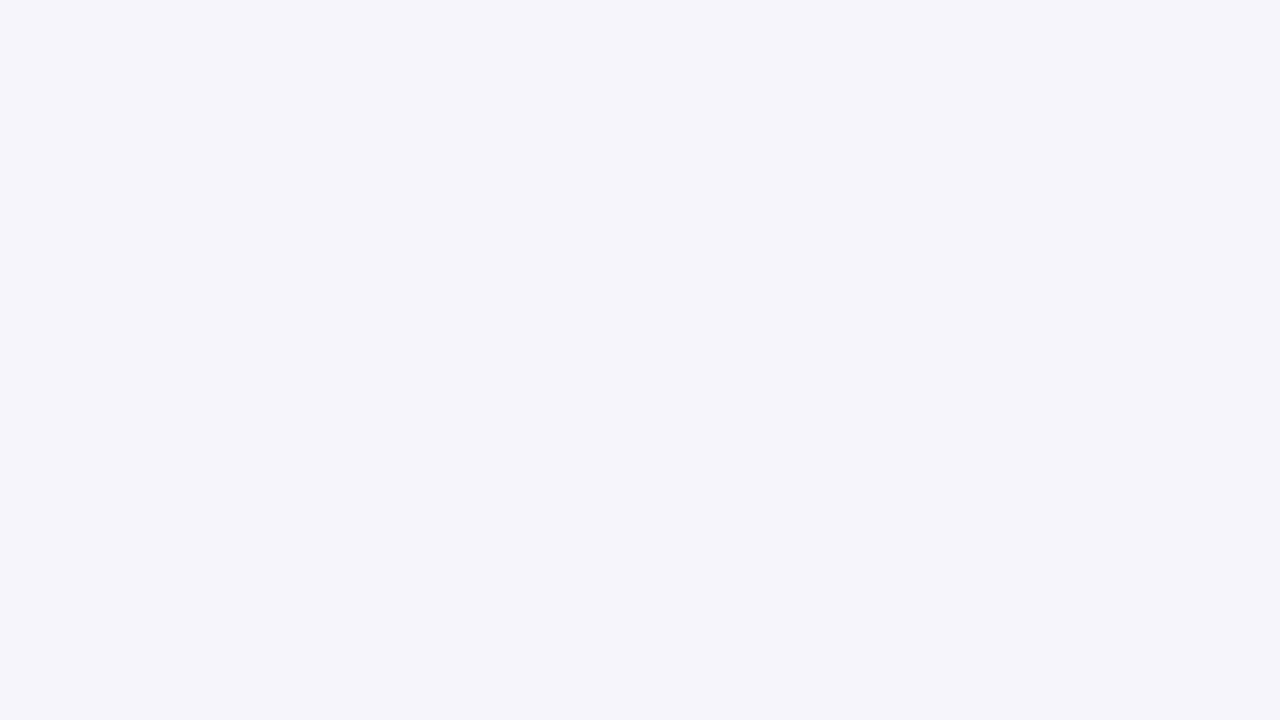

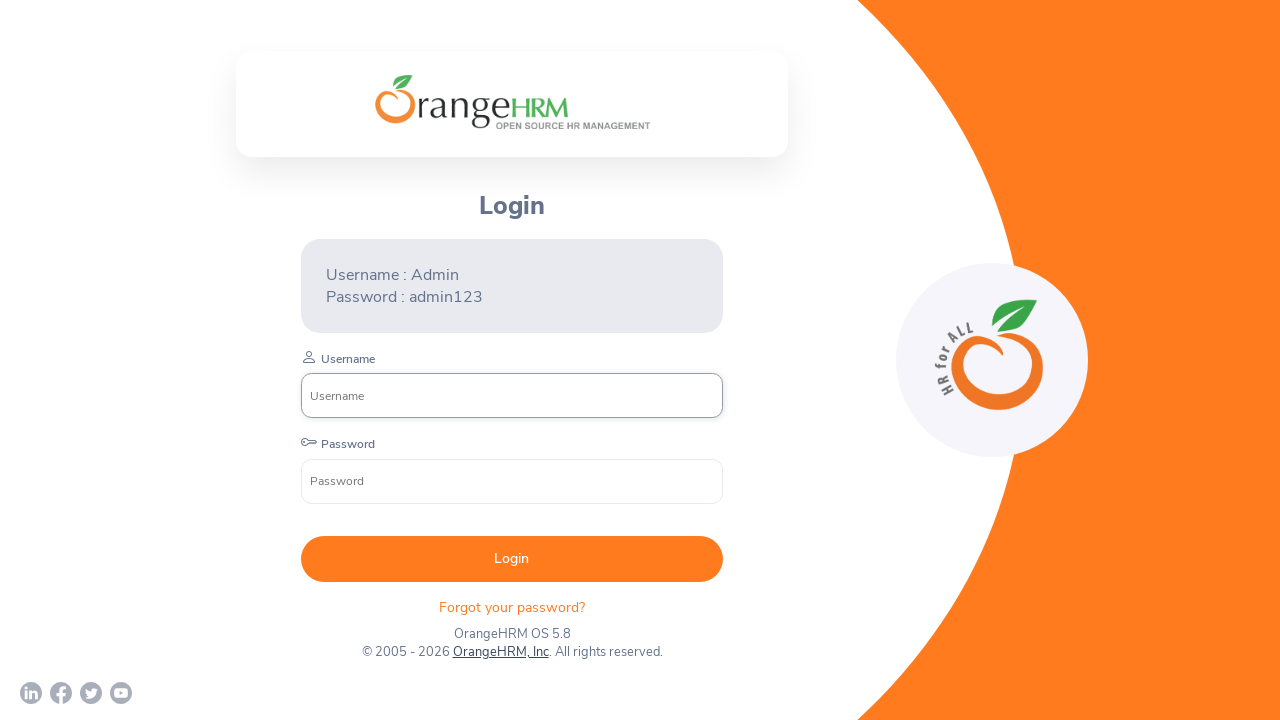